Tests various web element interactions on a Selenium practice page including reading text attributes, clicking radio buttons, showing hidden options, clicking checkboxes, and filling a text field.

Starting URL: https://syntaxprojects.com/selenium_commands_selector-homework.php

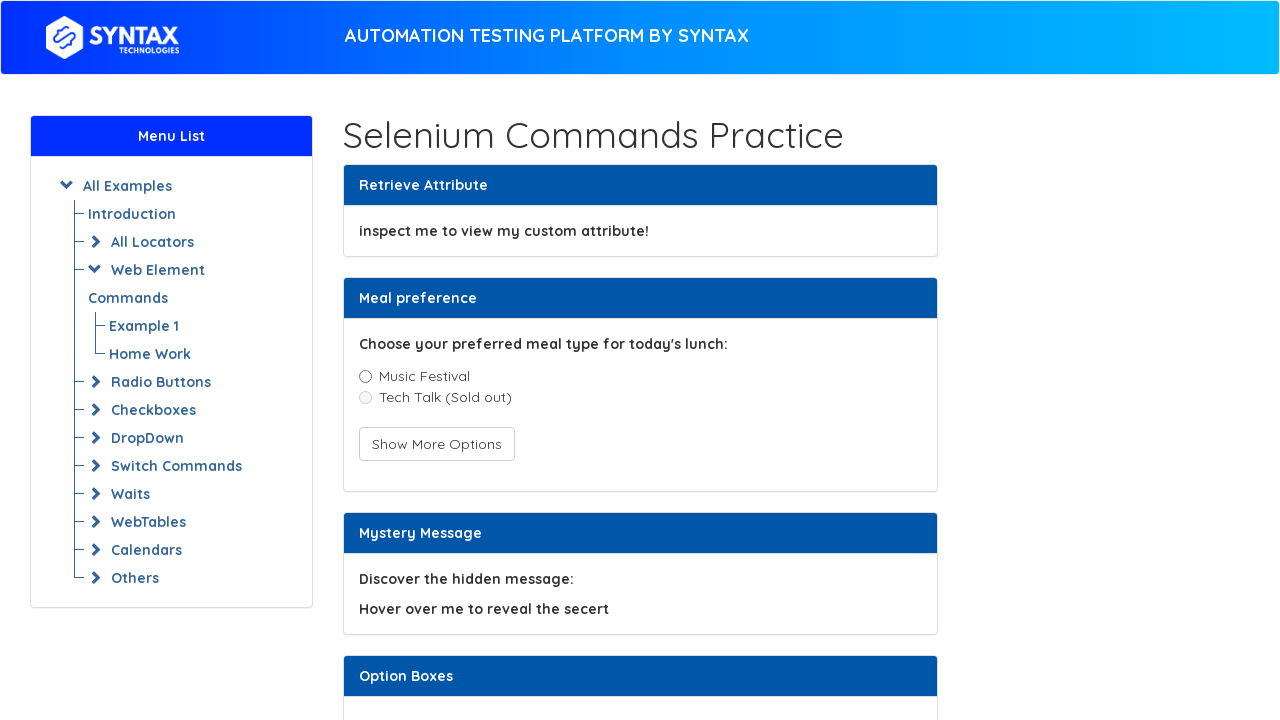

Retrieved text content from attribute section
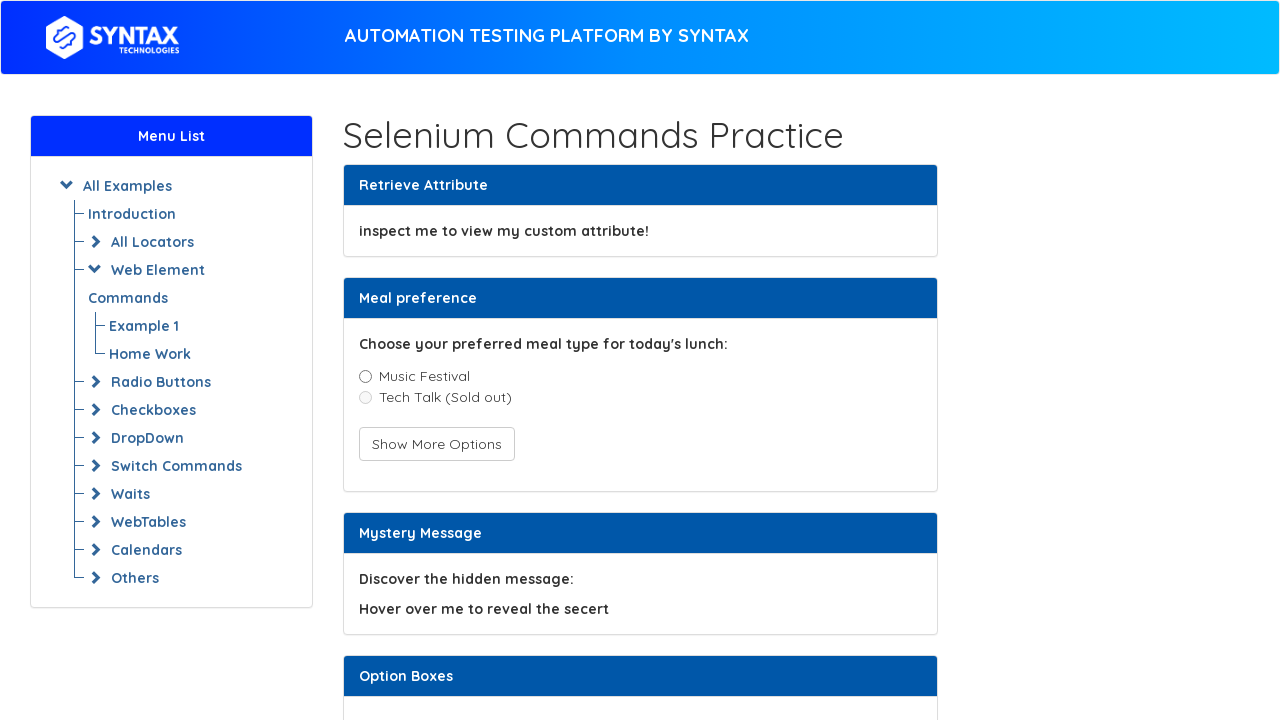

Located music festival radio button
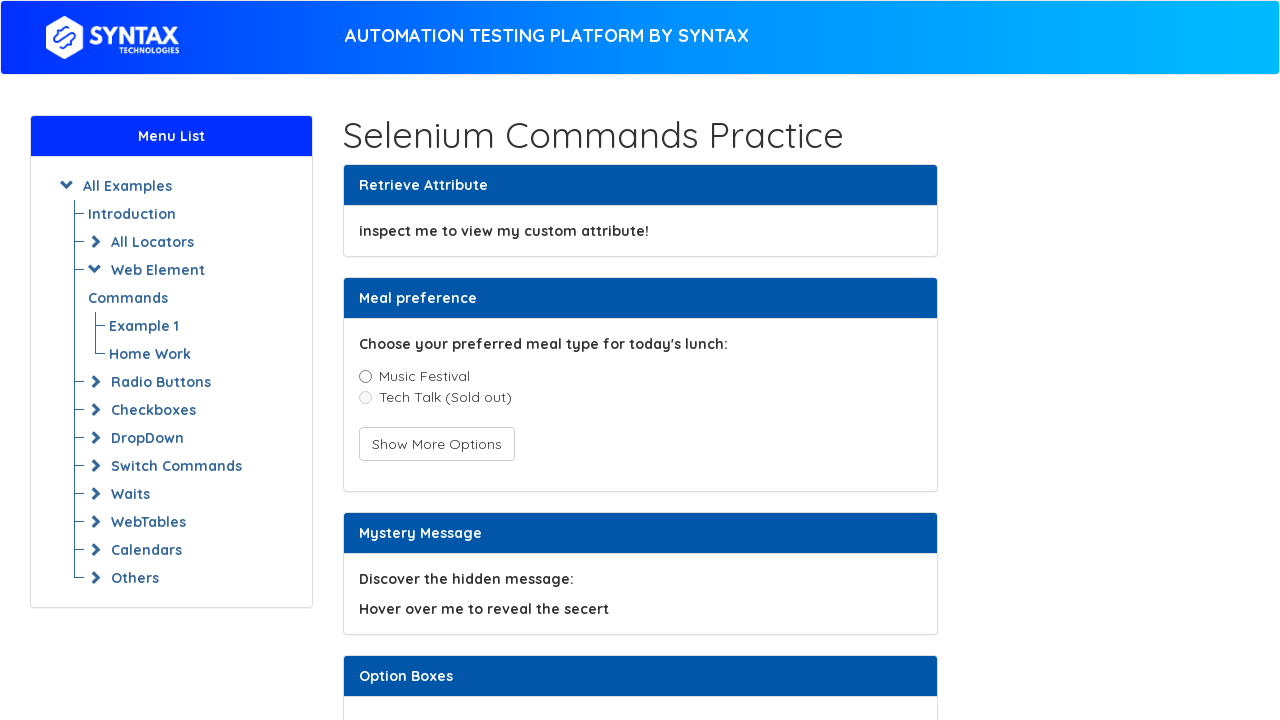

Clicked music festival radio button at (365, 376) on xpath=//input[@value='music_festival']
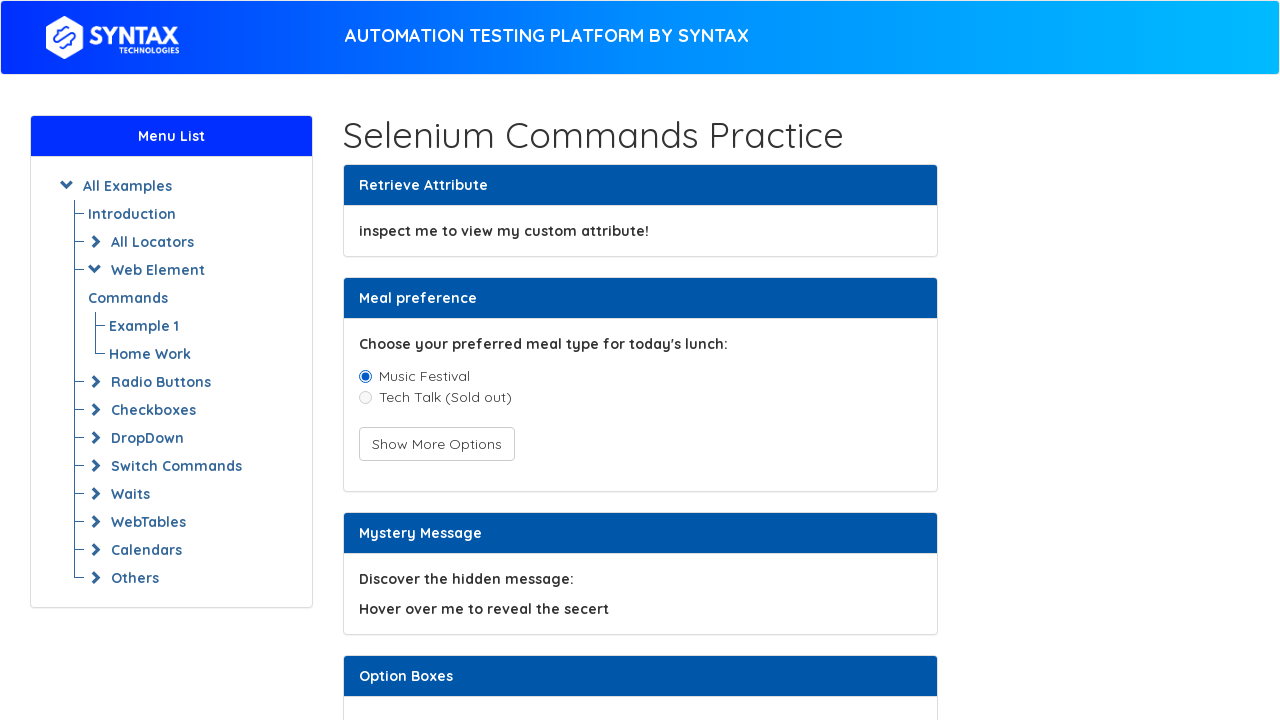

Verified tech talk radio button is disabled
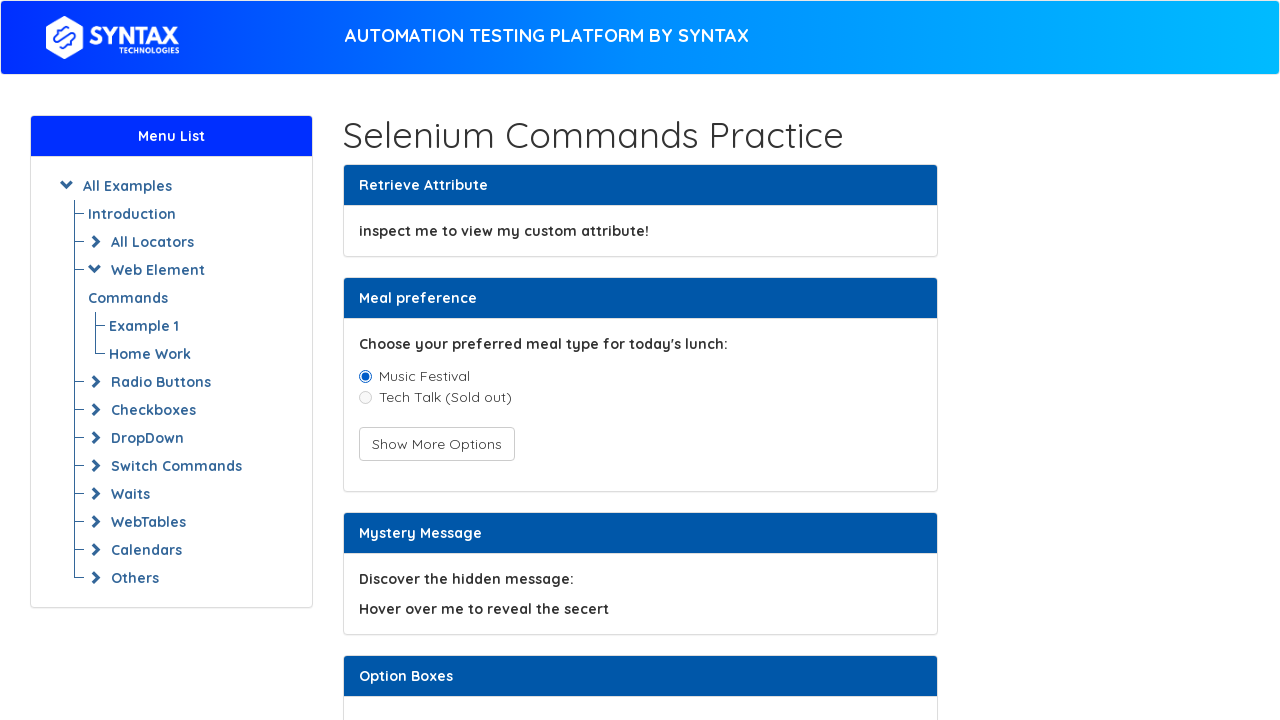

Clicked 'Show More Options' button at (436, 444) on xpath=//button[text()='Show More Options']
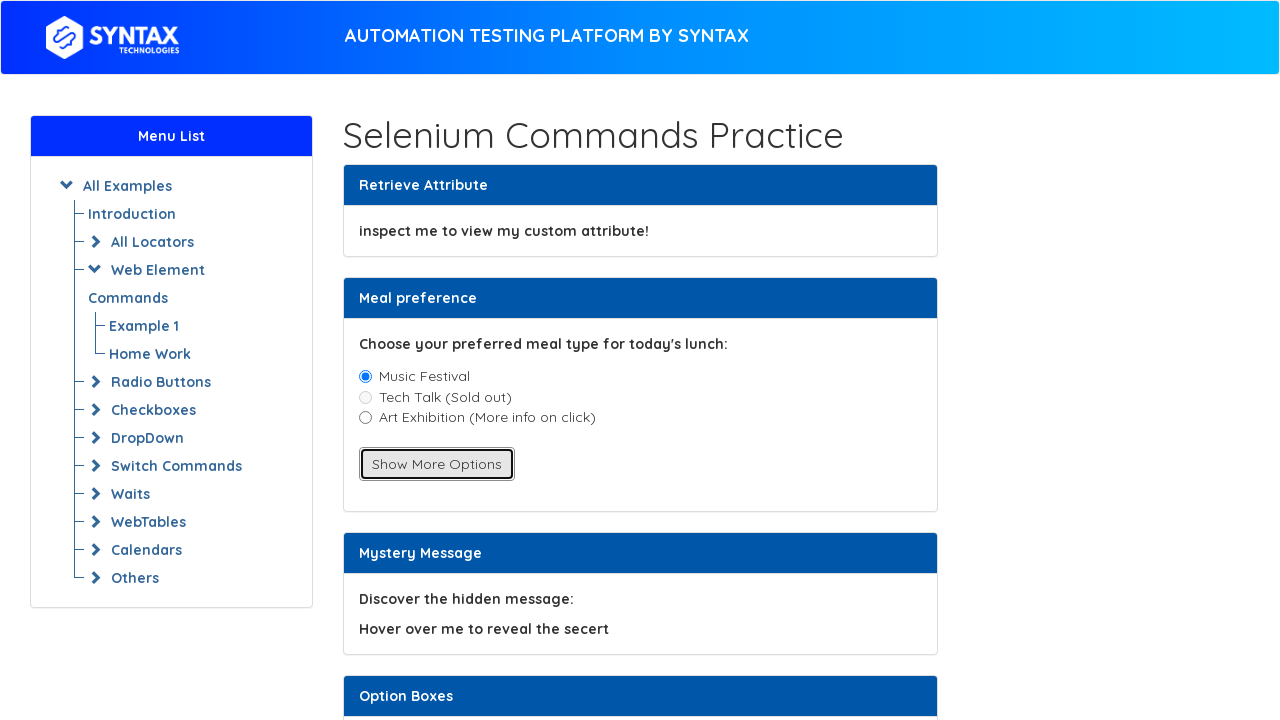

Clicked art exhibition radio button at (365, 418) on xpath=//input[@value='art_exhibition']
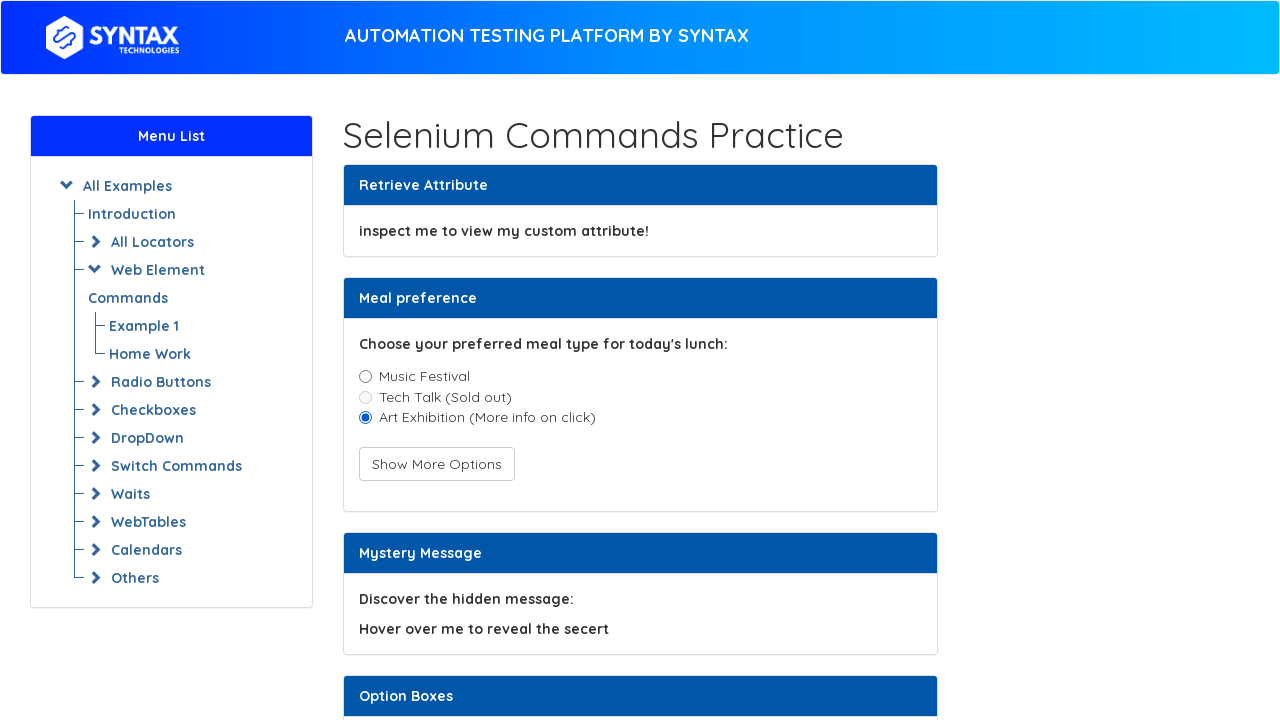

Retrieved title attribute from hidden message element
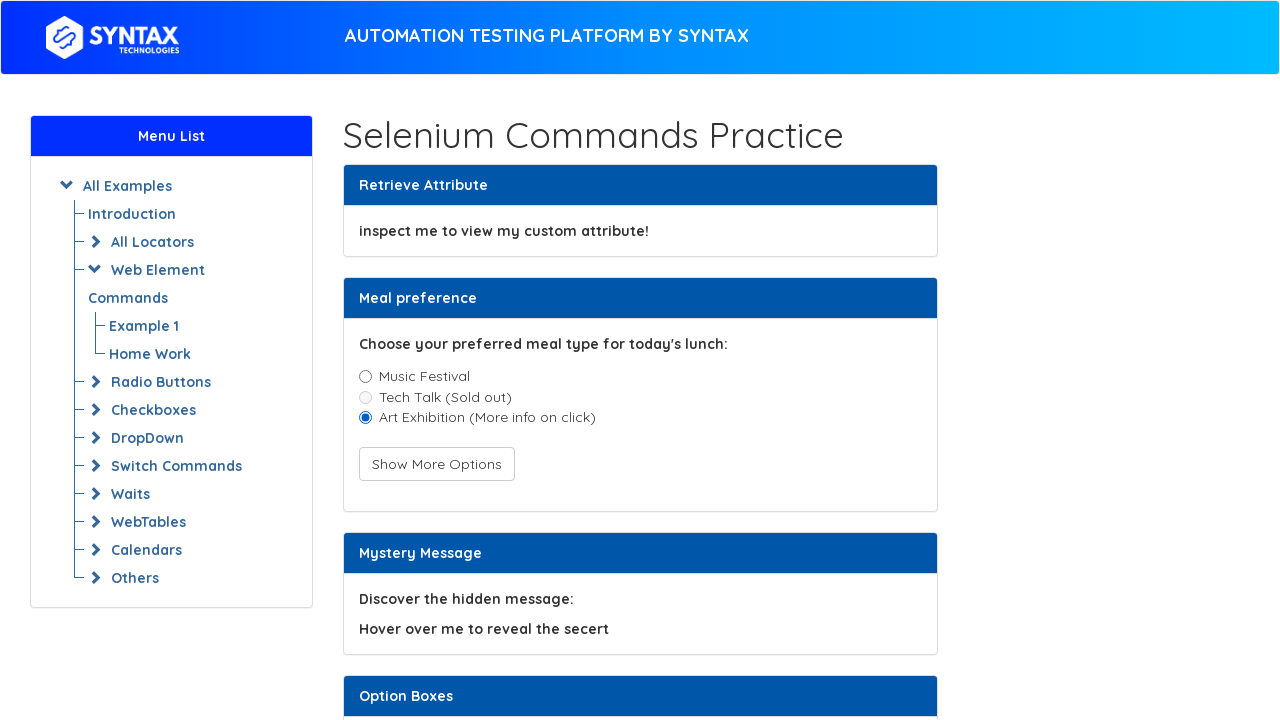

Clicked first checkbox at (365, 361) on xpath=//input[@value='CheckboxFirst']
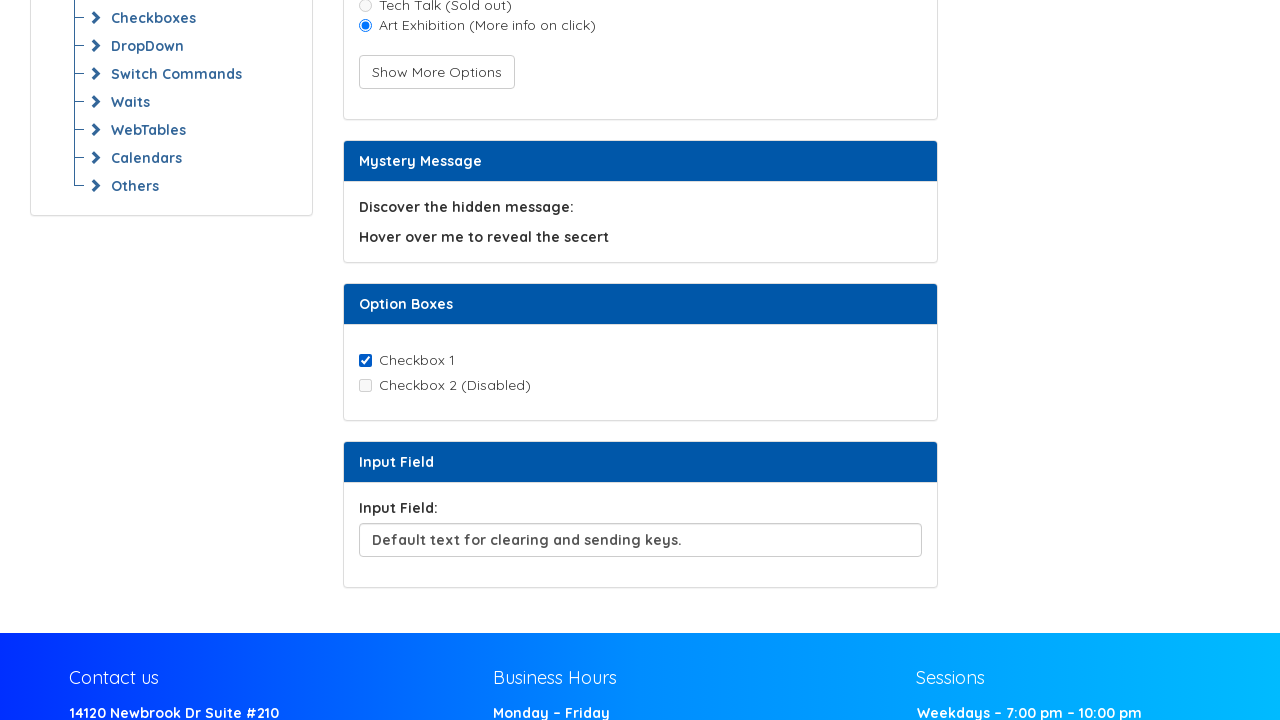

Cleared input field on xpath=//input[@id='inputField']
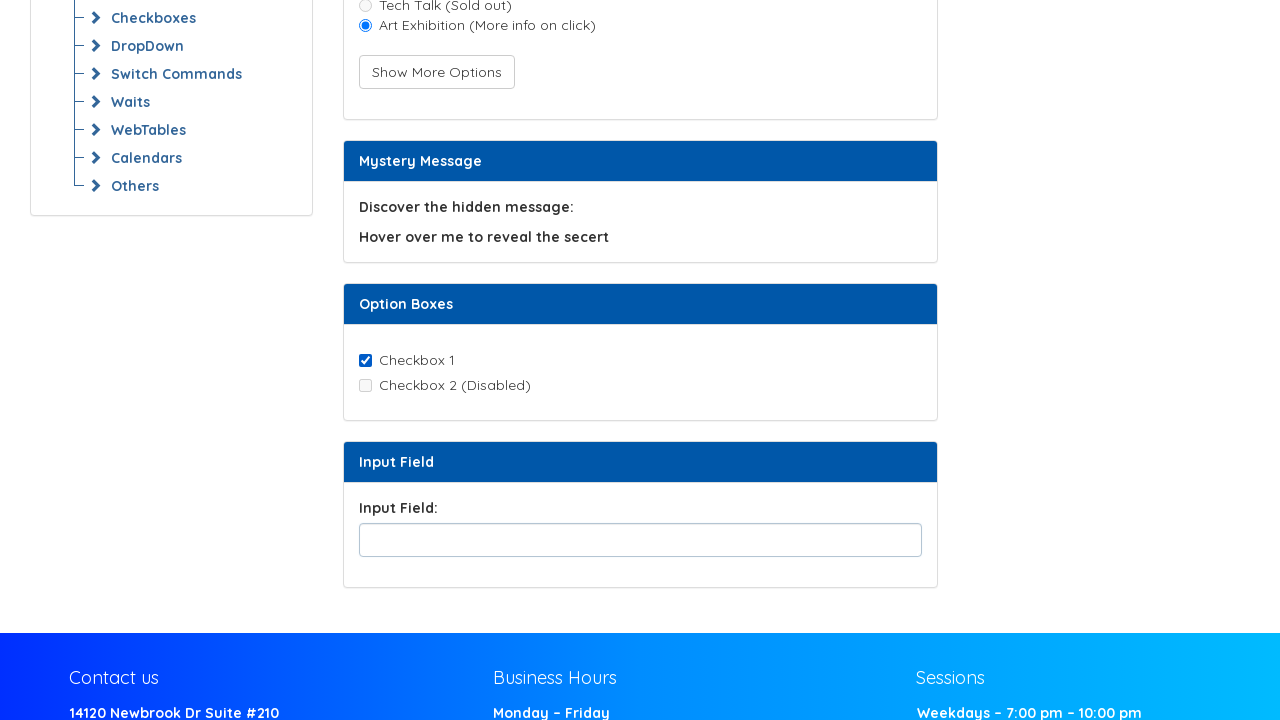

Filled input field with custom text on xpath=//input[@id='inputField']
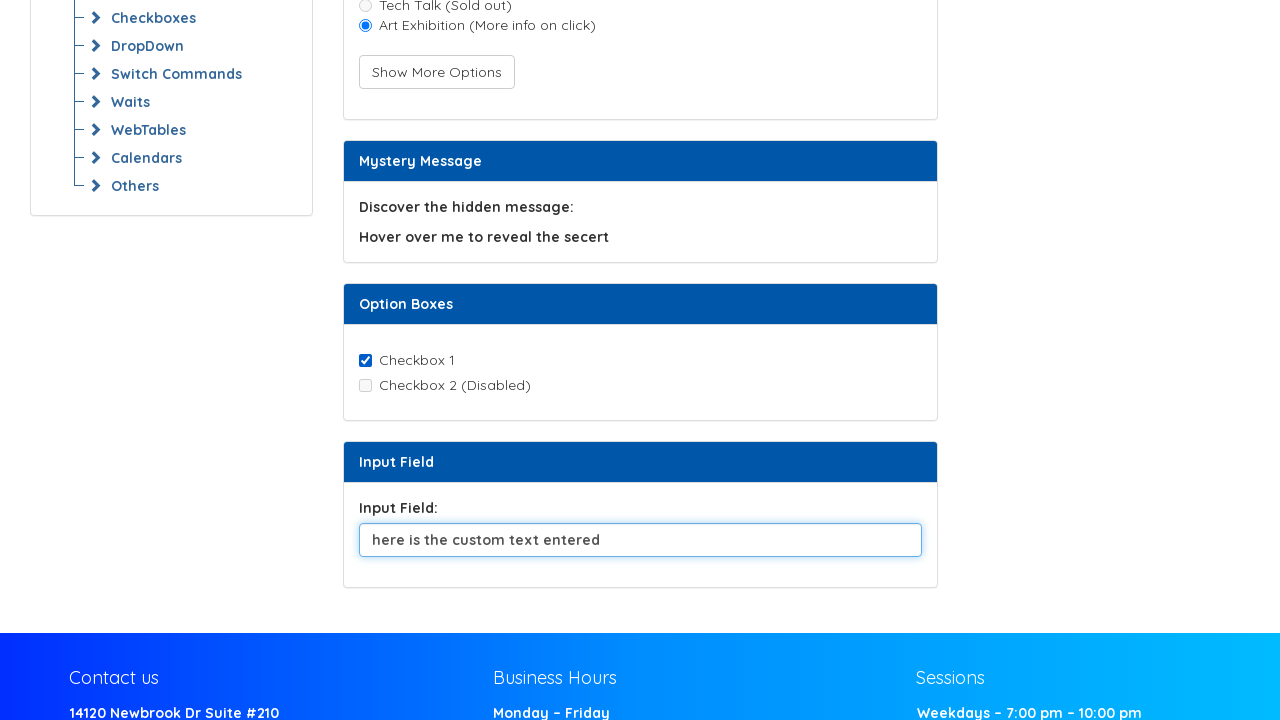

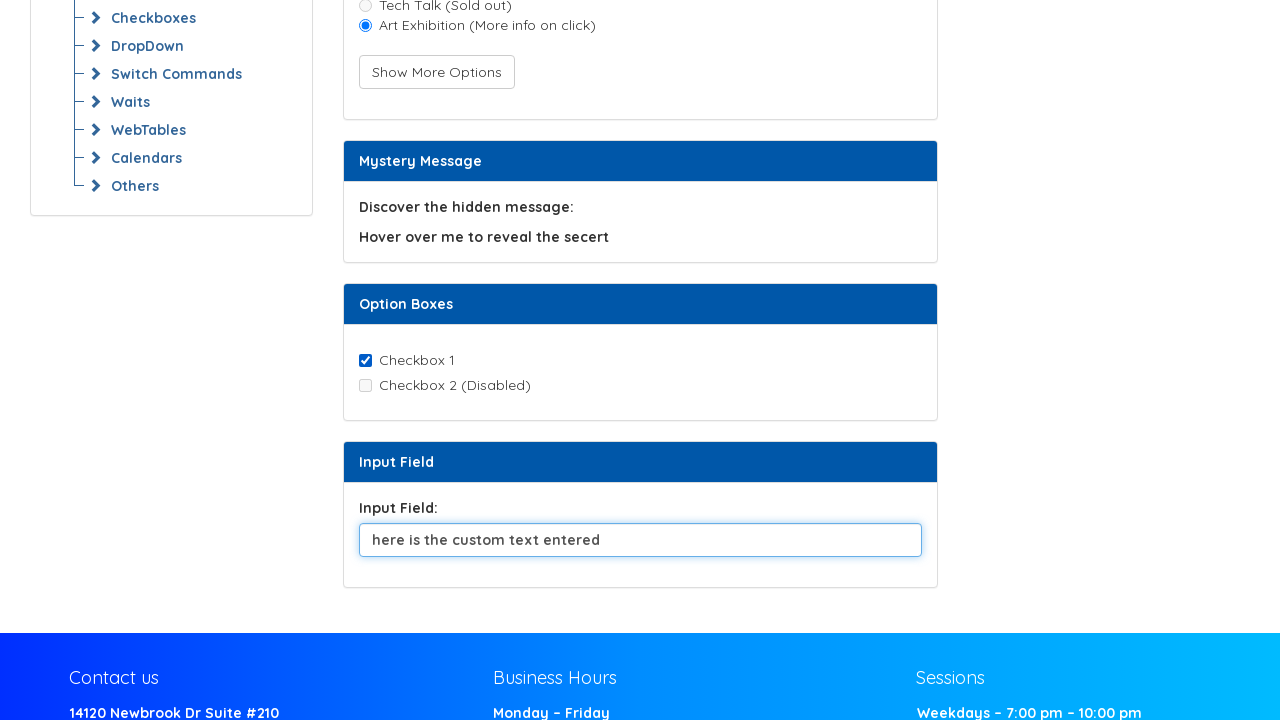